Tests XPath traversal techniques by locating buttons using sibling and parent relationships, then verifying their text content is accessible.

Starting URL: https://rahulshettyacademy.com/AutomationPractice/

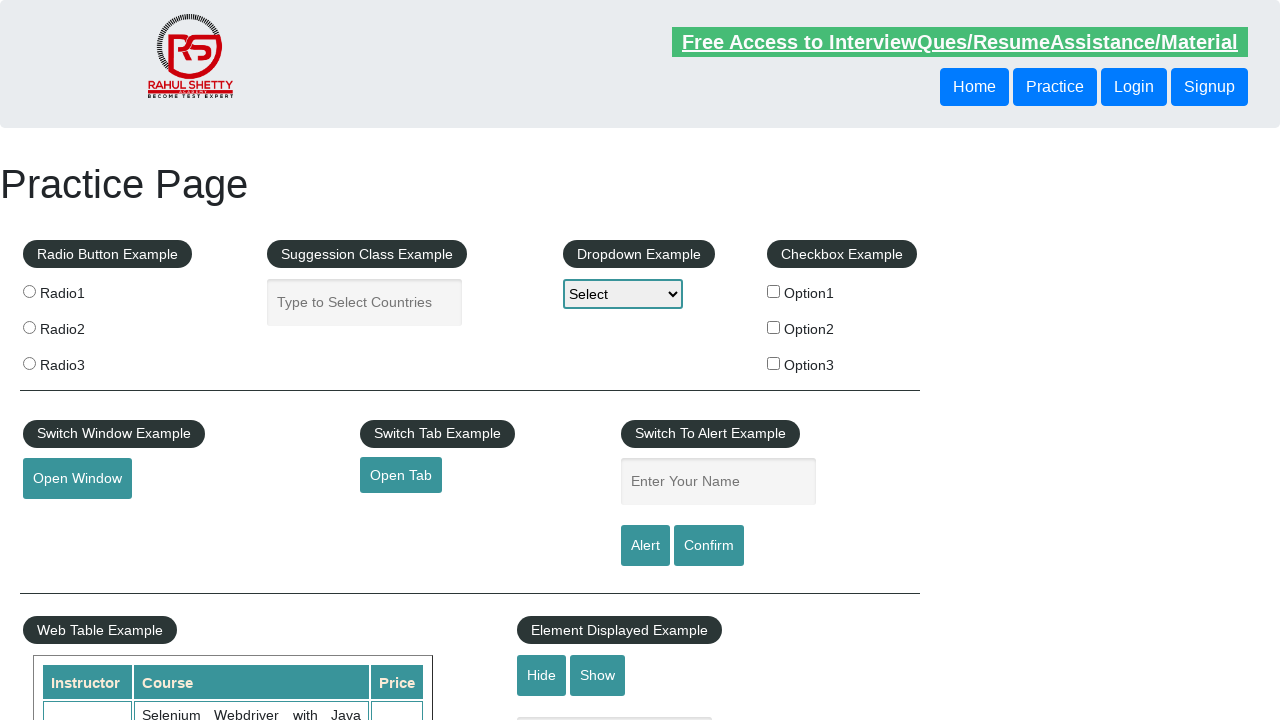

Waited for header buttons to be present using XPath selector
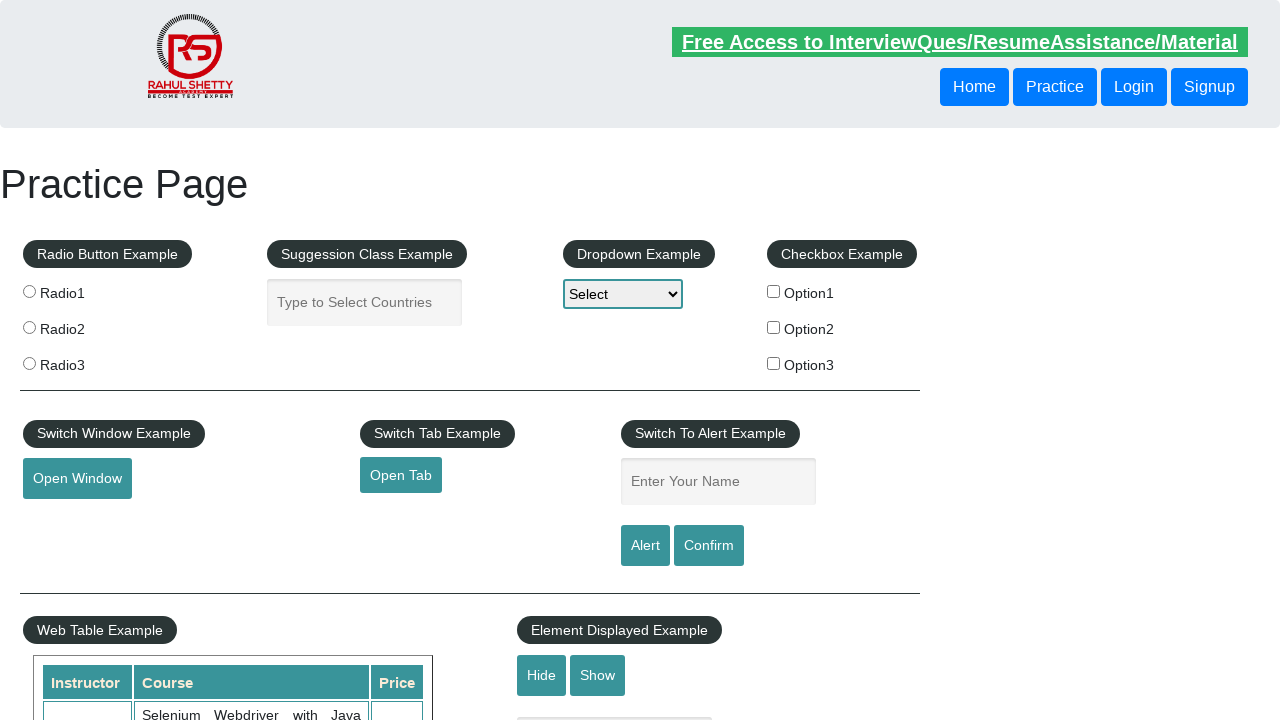

Retrieved text from second button using following-sibling XPath: 'Login'
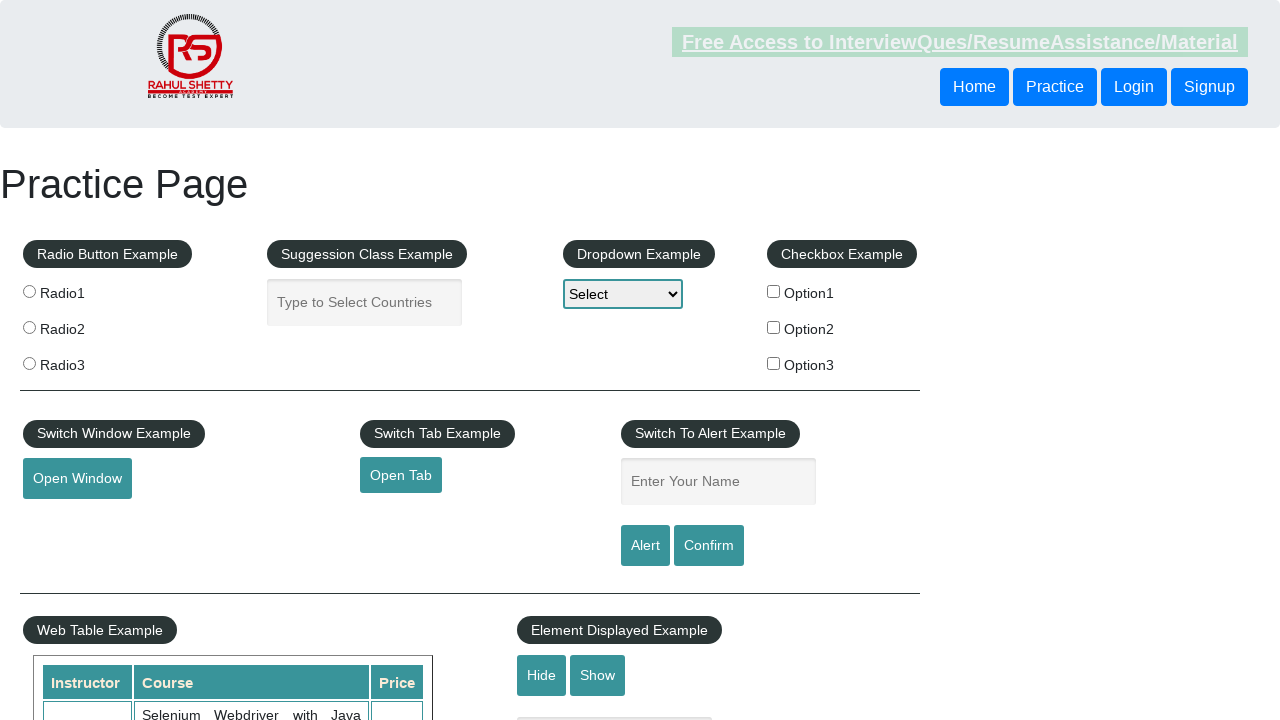

Retrieved text from button using parent traversal XPath: 'Login'
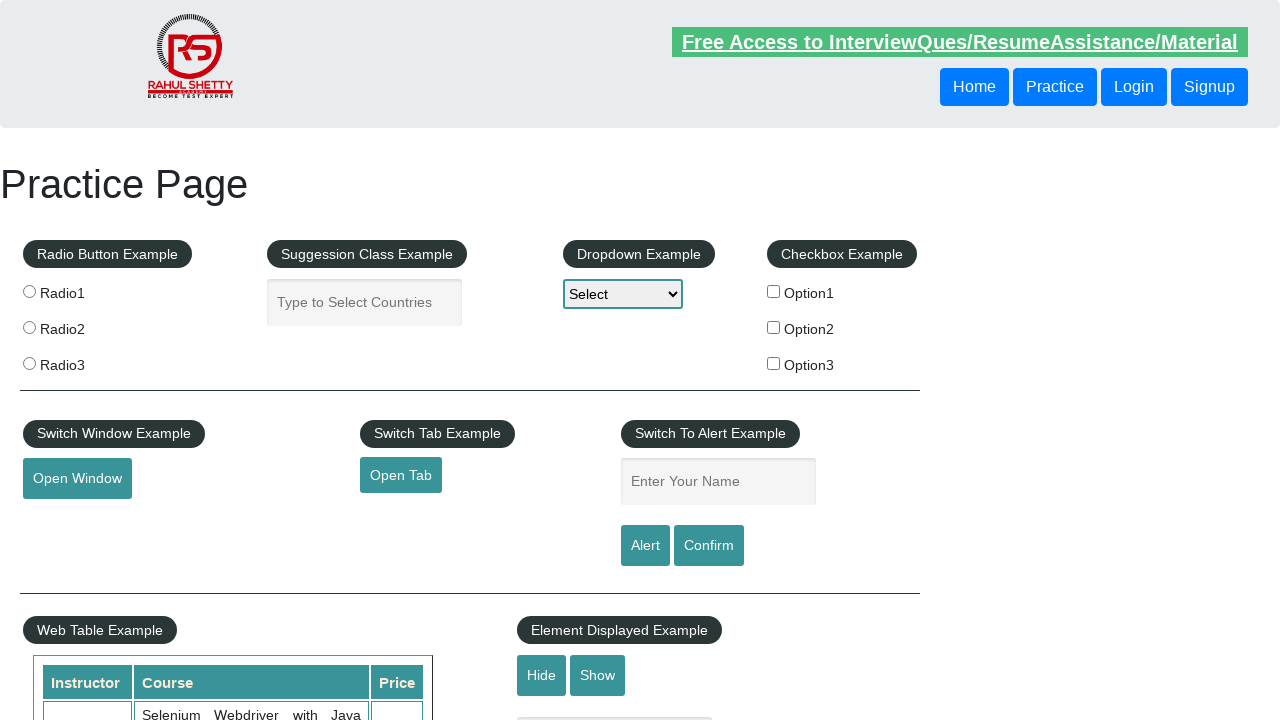

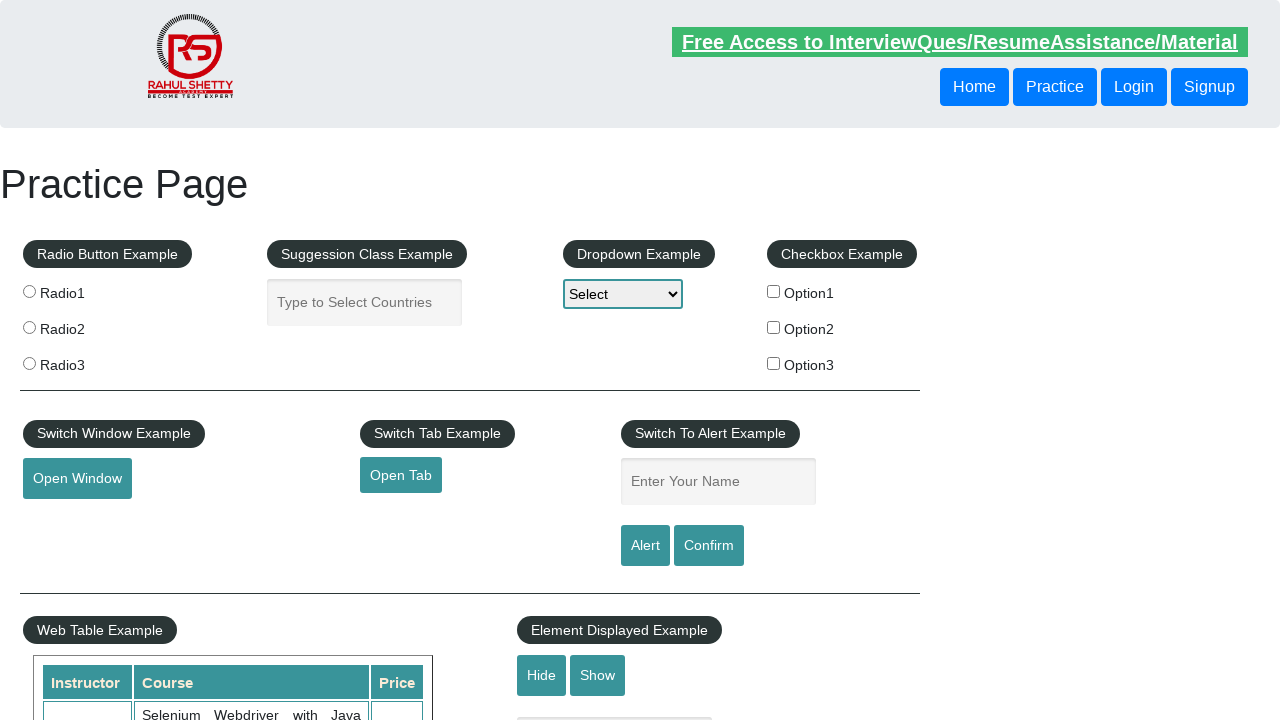